Tests file upload functionality by uploading a file and clicking the upload button on a QA practice site

Starting URL: https://qa-practice.netlify.app/file-upload

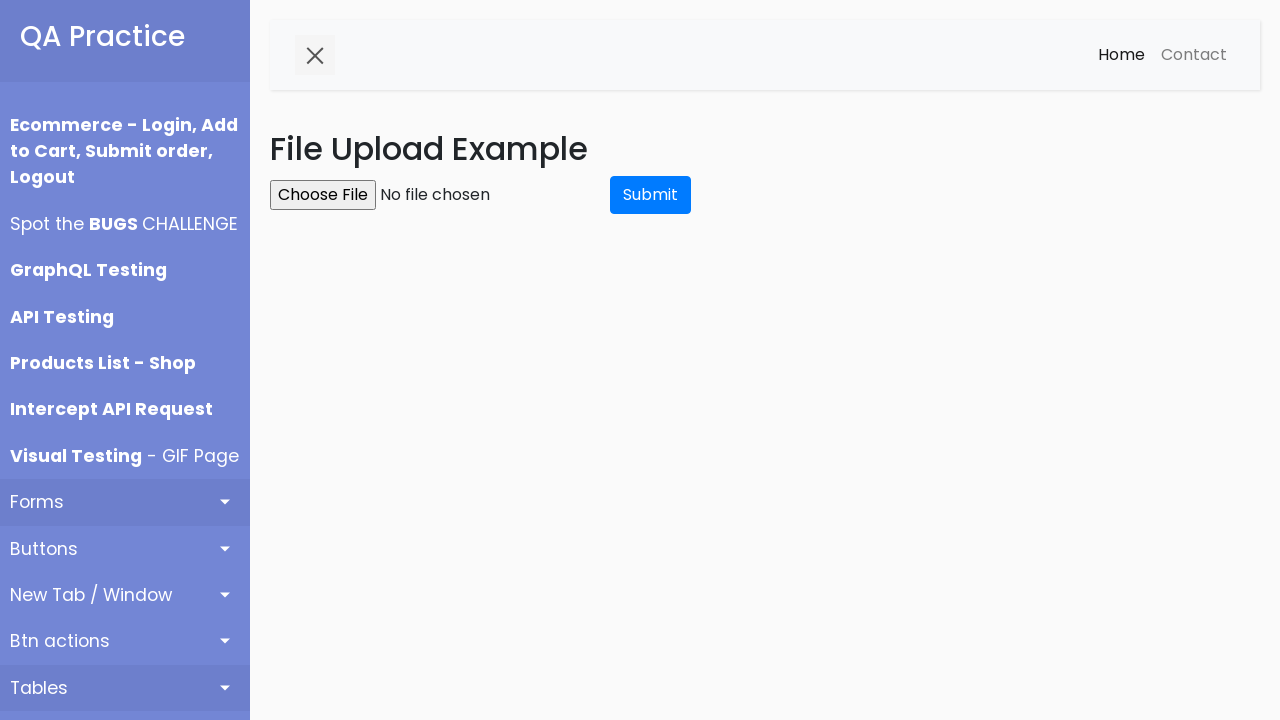

Created temporary PNG test file for upload
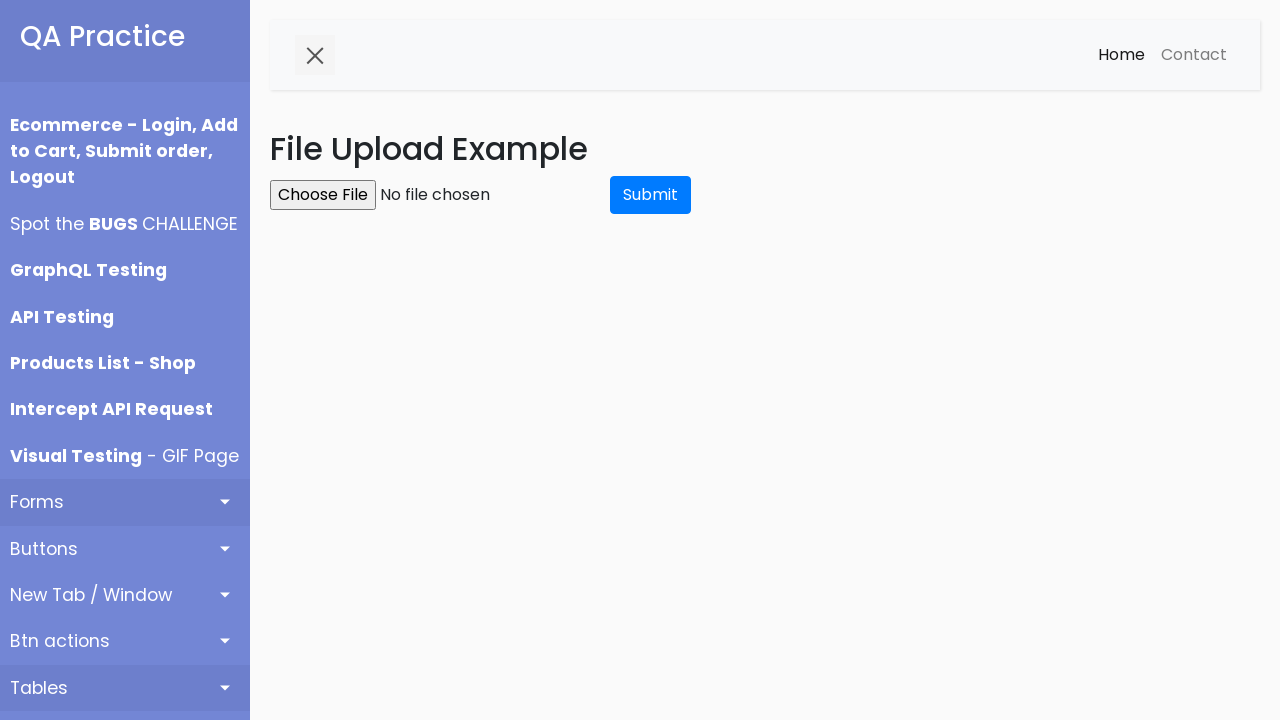

Selected test file via file input element
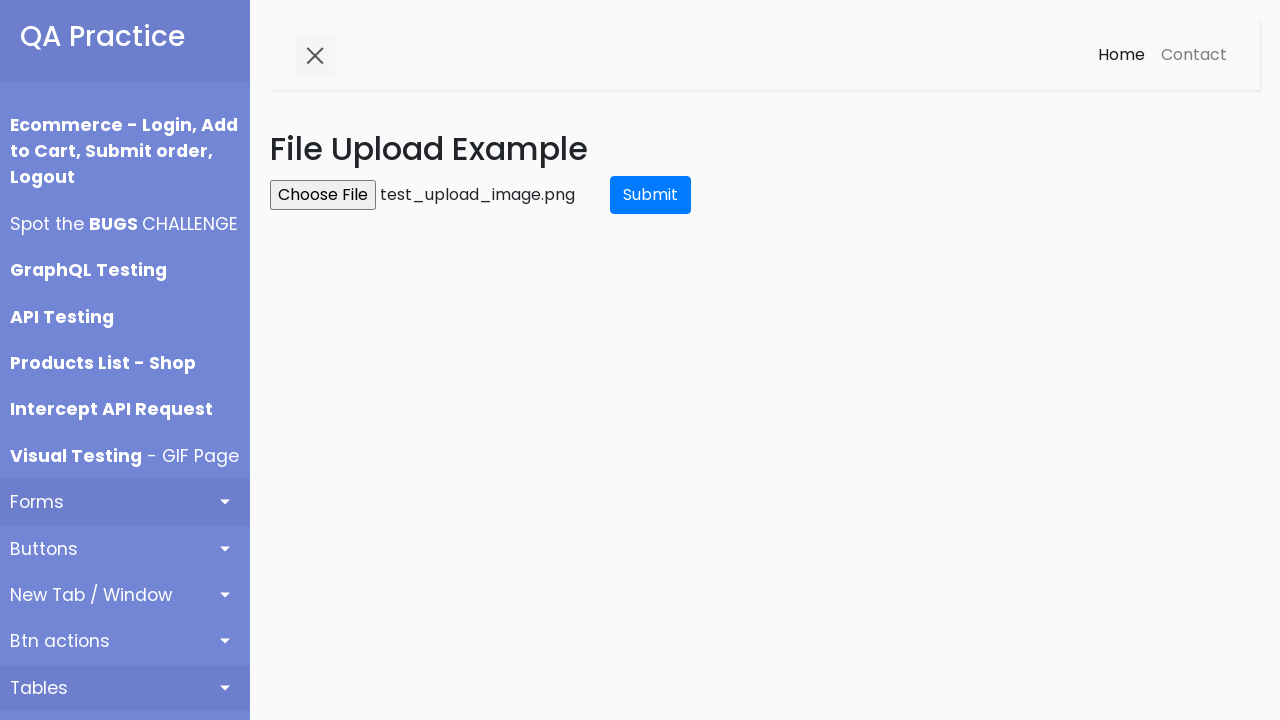

Clicked upload button to submit file at (650, 195) on #content > div.input-group > div > button
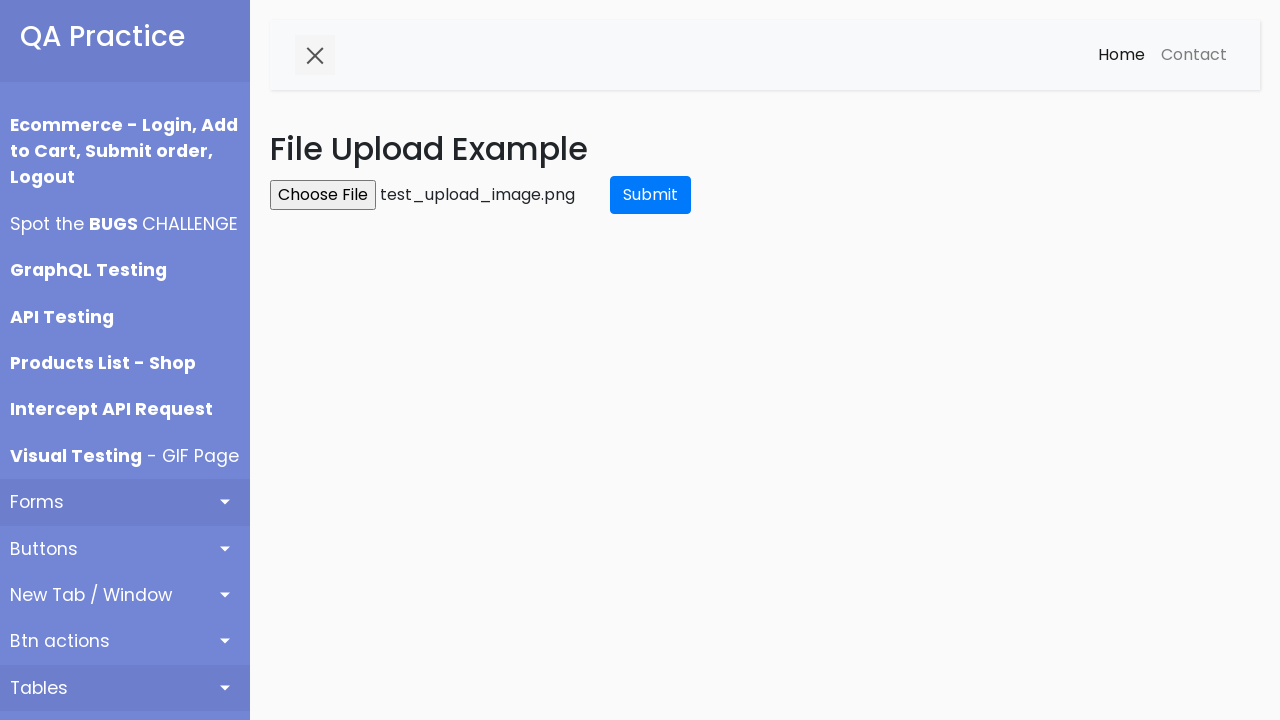

Waited for file upload to complete
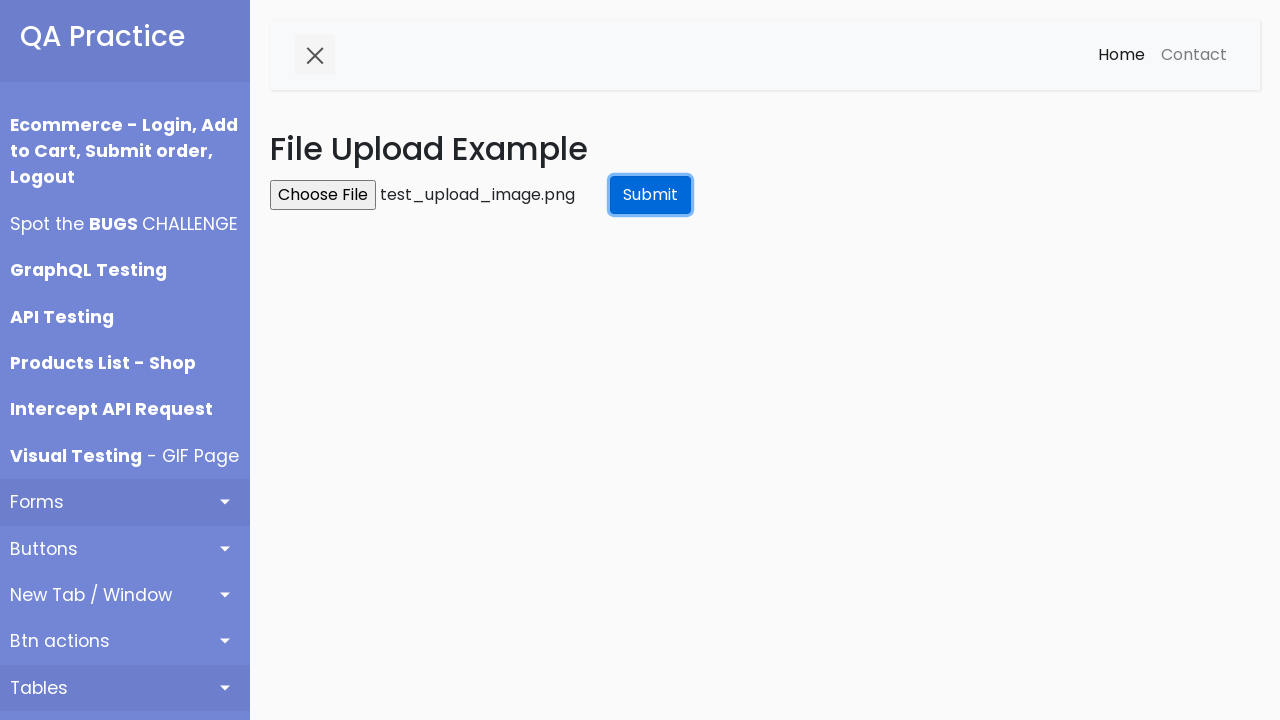

Cleaned up temporary test file
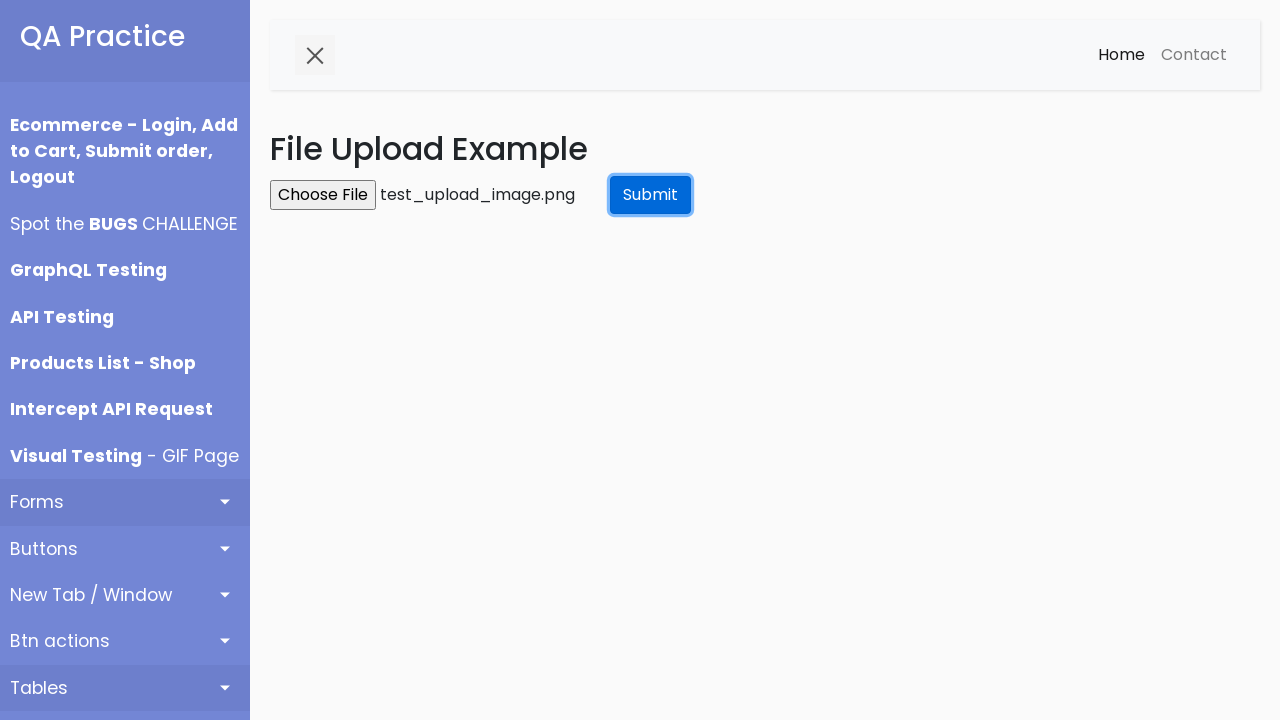

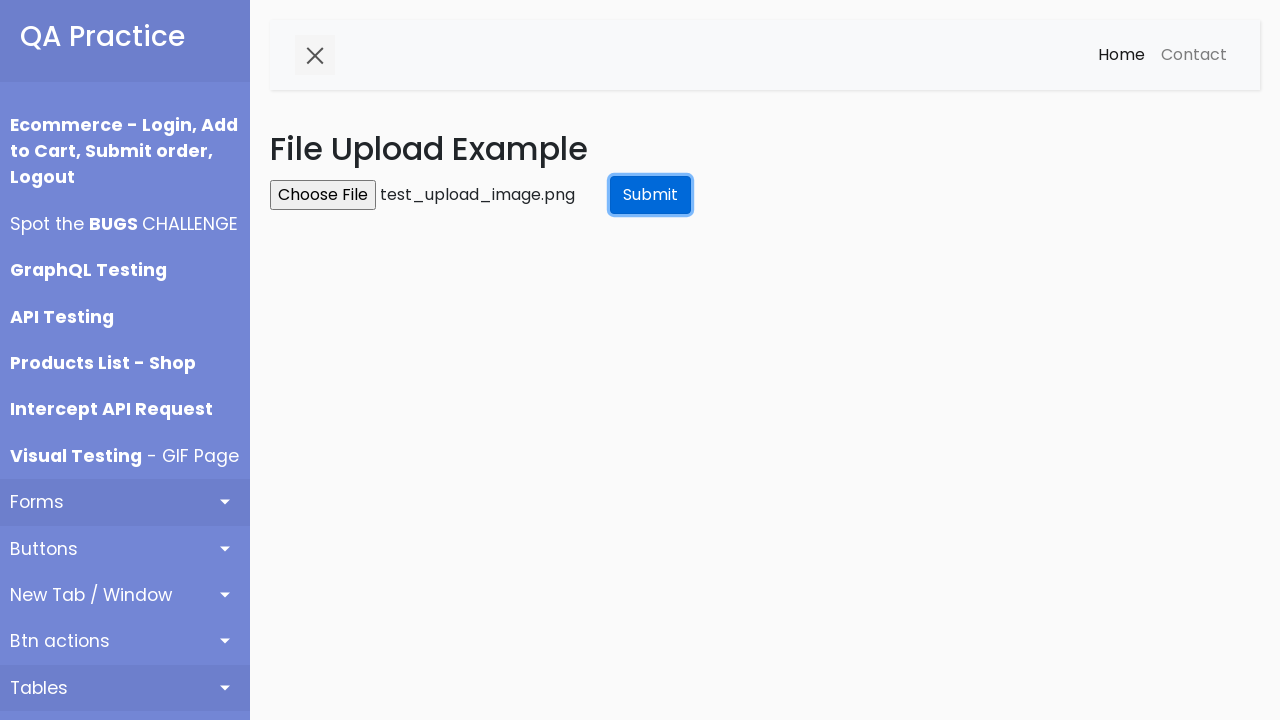